Tests dynamic dropdown functionality by selecting an origin airport (Bangalore) and a destination airport (Delhi) from cascading dropdown menus on a flight booking practice page.

Starting URL: https://rahulshettyacademy.com/dropdownsPractise/

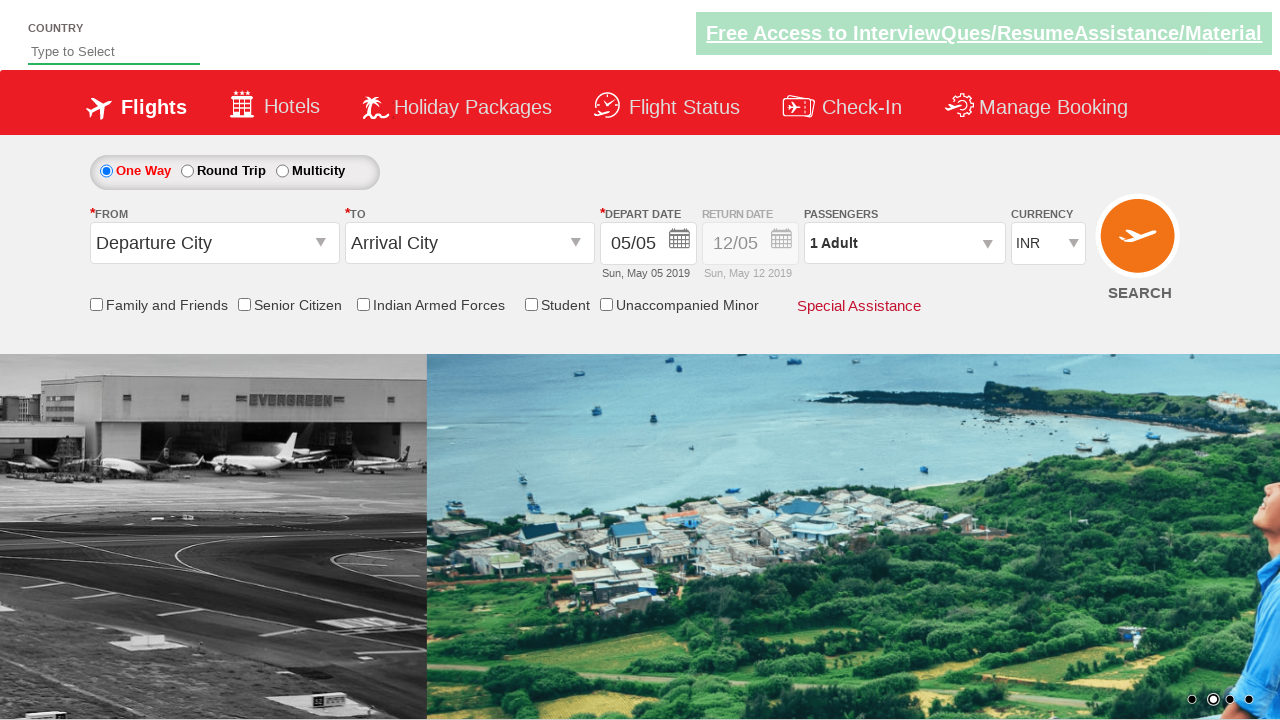

Clicked origin station dropdown to open it at (214, 243) on #ctl00_mainContent_ddl_originStation1_CTXT
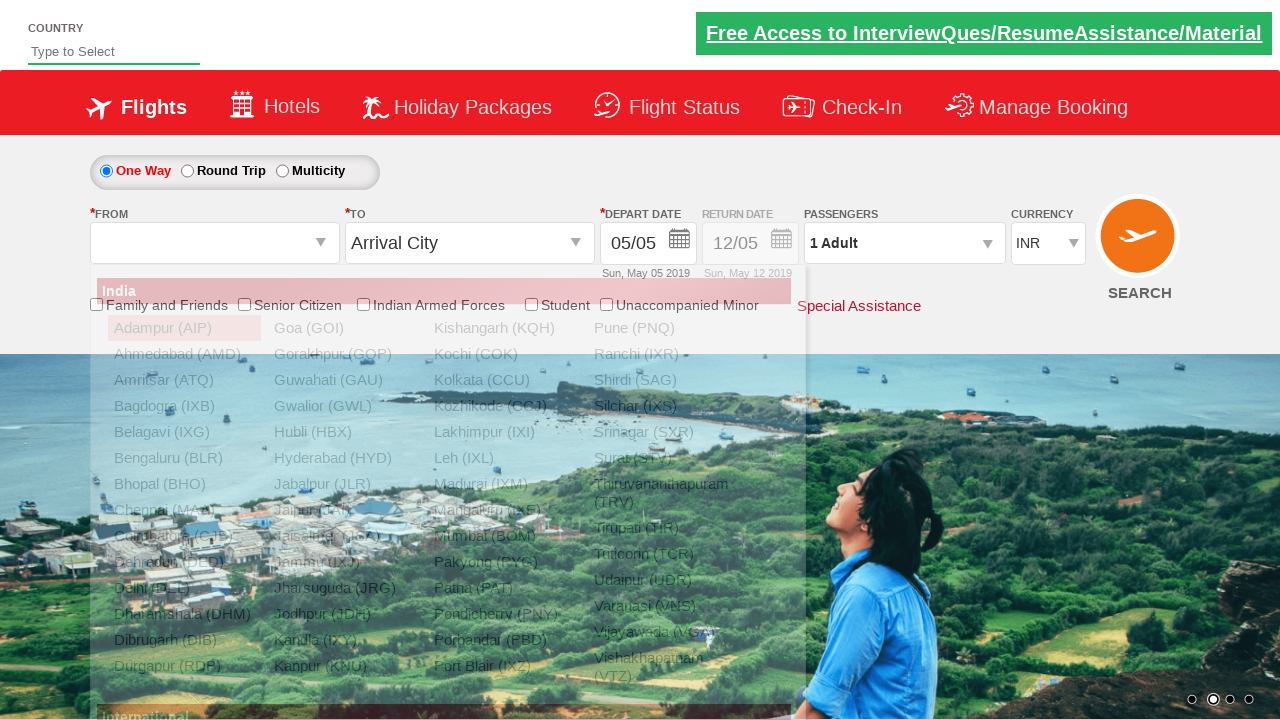

Selected Bangalore (BLR) as origin airport at (184, 458) on a[value='BLR']
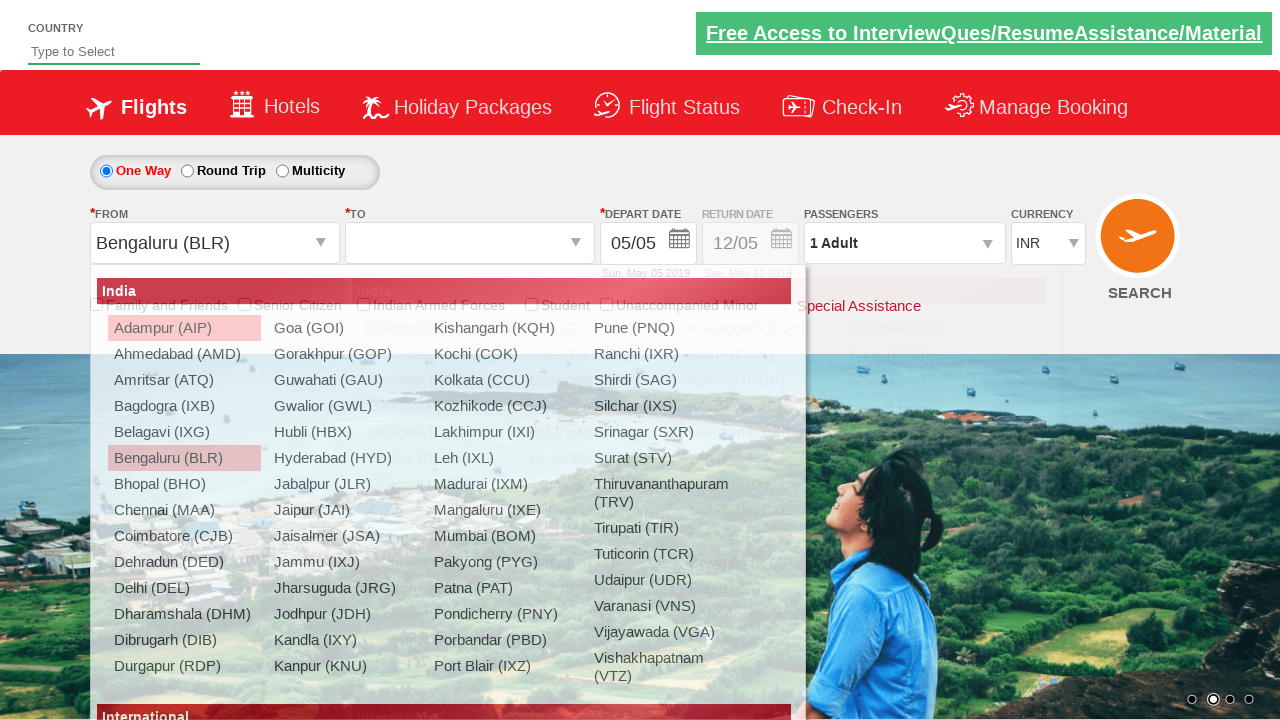

Waited 1000ms for destination dropdown to be ready
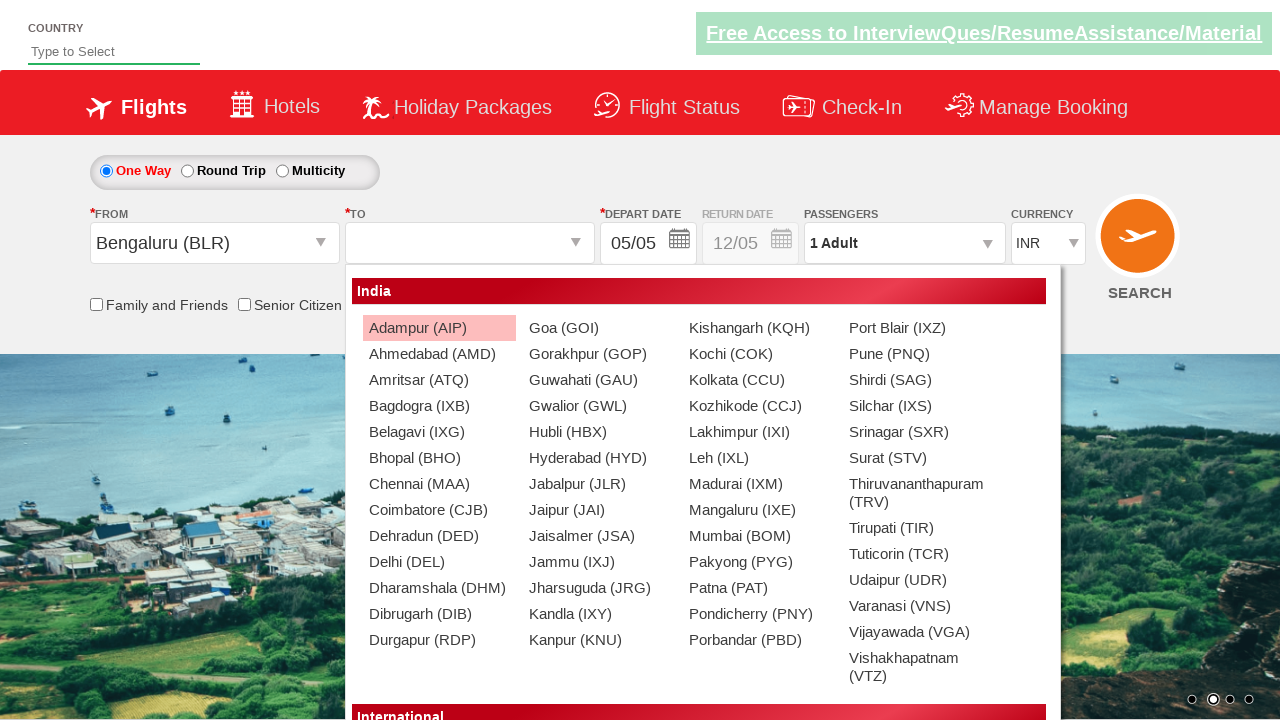

Selected Delhi (DEL) as destination airport at (439, 562) on #ctl00_mainContent_ddl_destinationStation1_CTNR a[value='DEL']
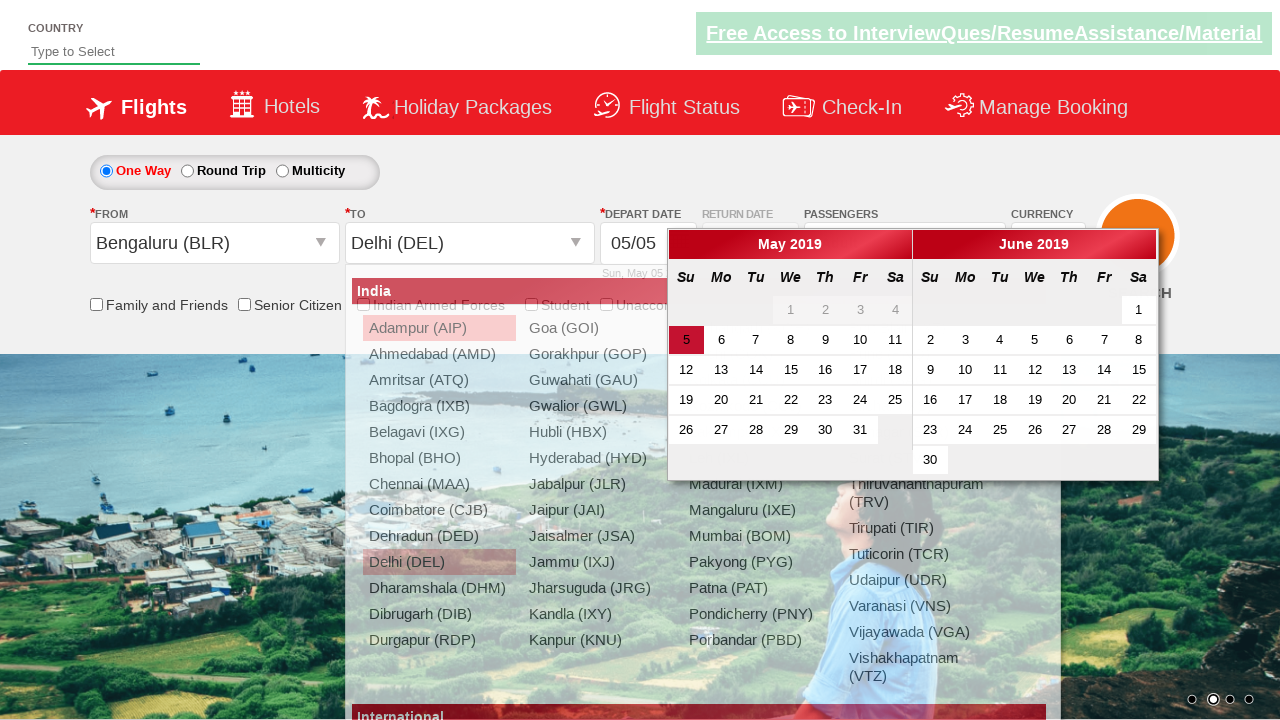

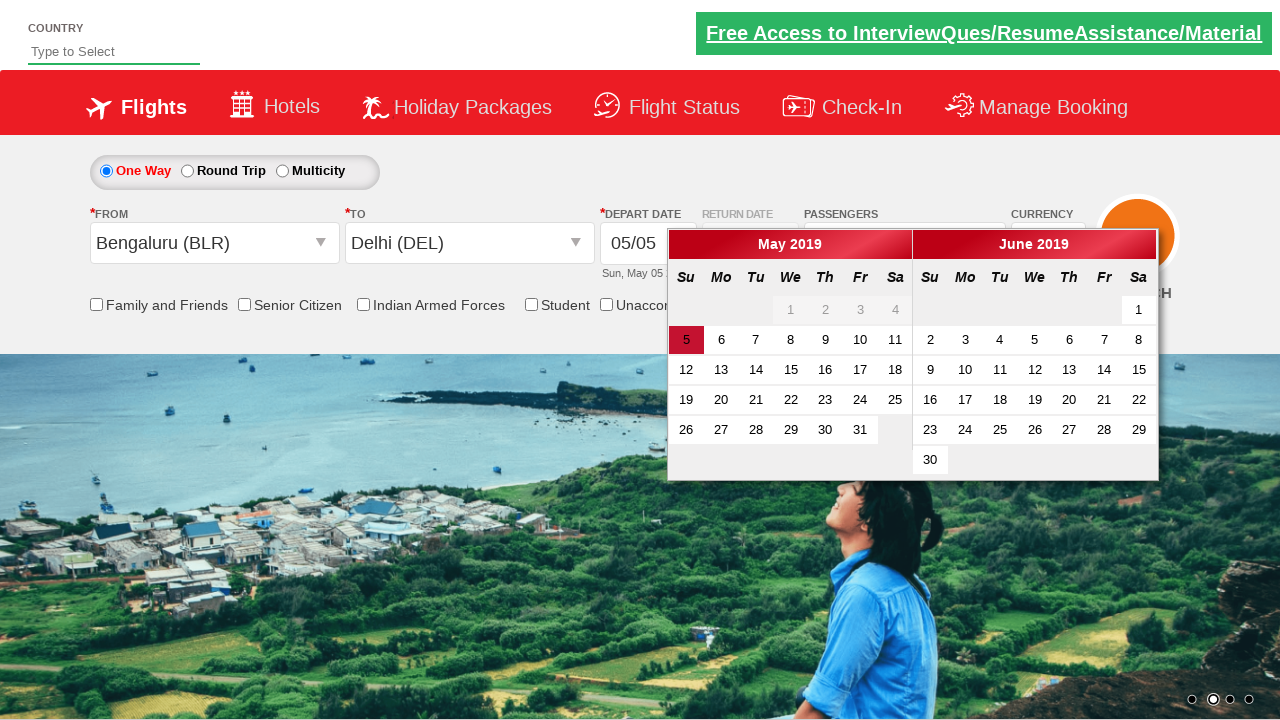